Tests the slider widget by moving the slider handle to a specific position using mouse drag actions

Starting URL: https://demoqa.com/slider

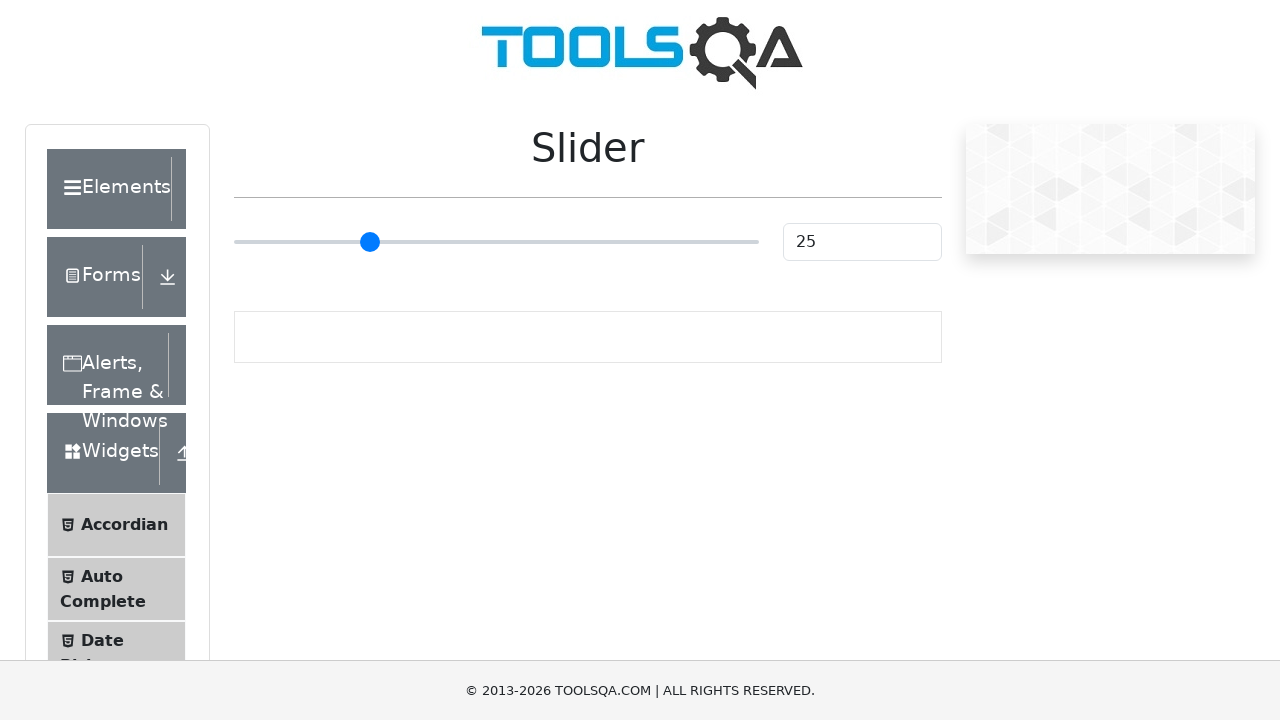

Located the slider handle element
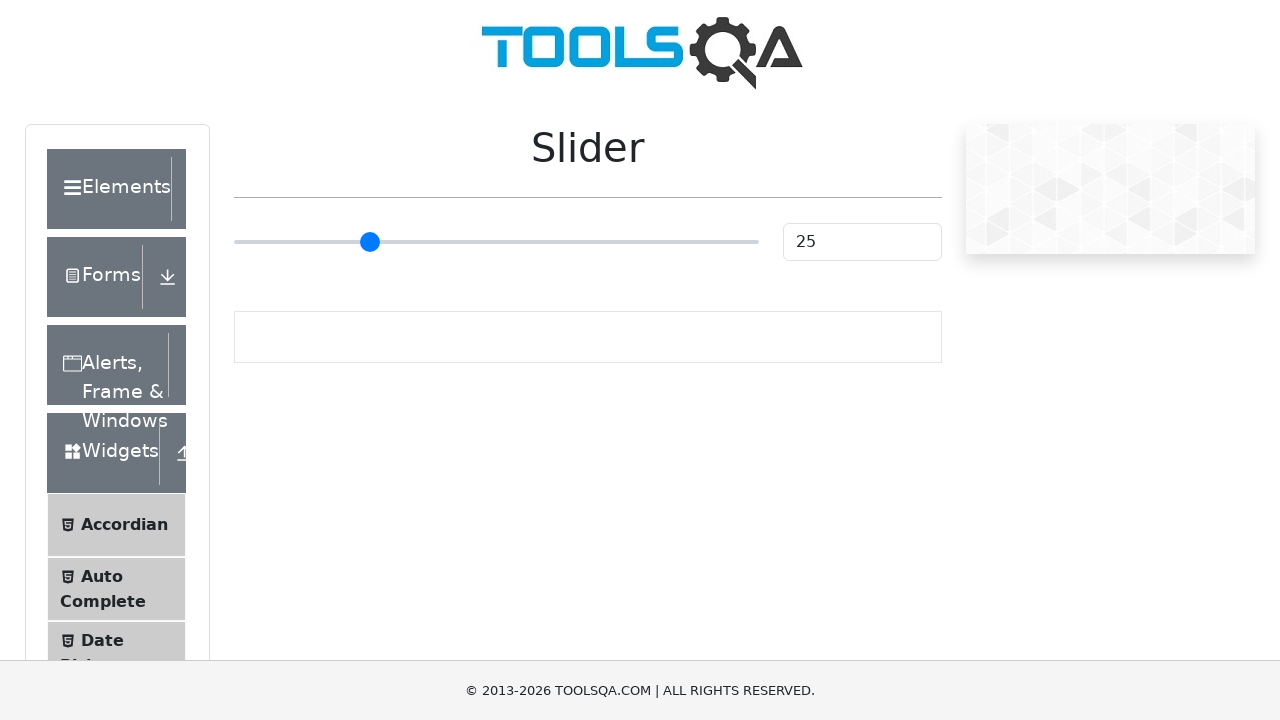

Retrieved bounding box coordinates of the slider handle
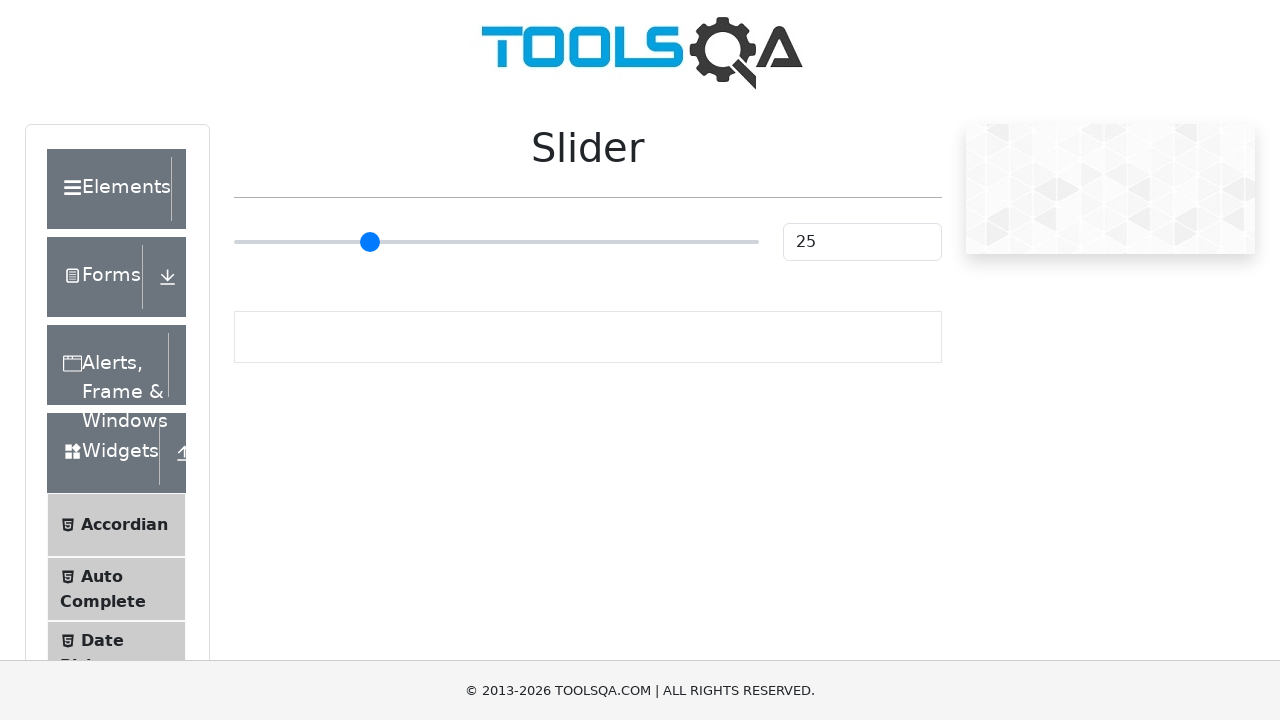

Calculated slider handle center position: (496.25, 242.0)
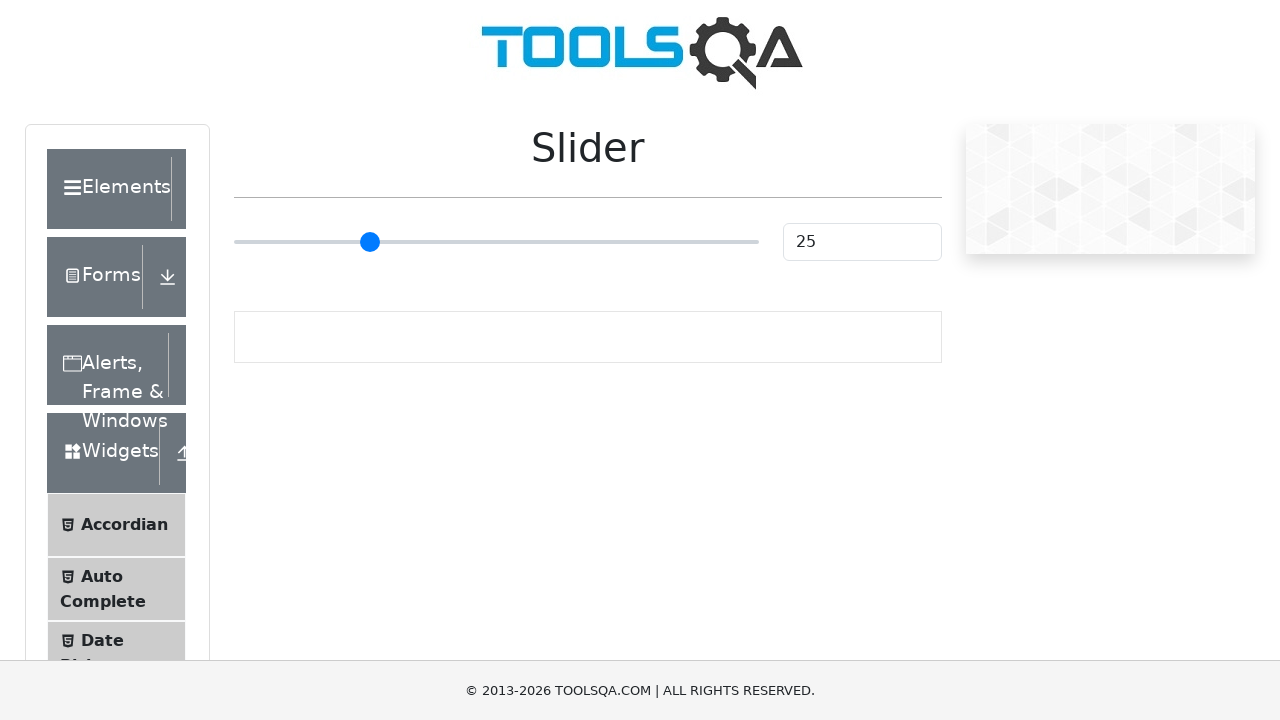

Calculated target position at 75% of slider width: x=627.4453125
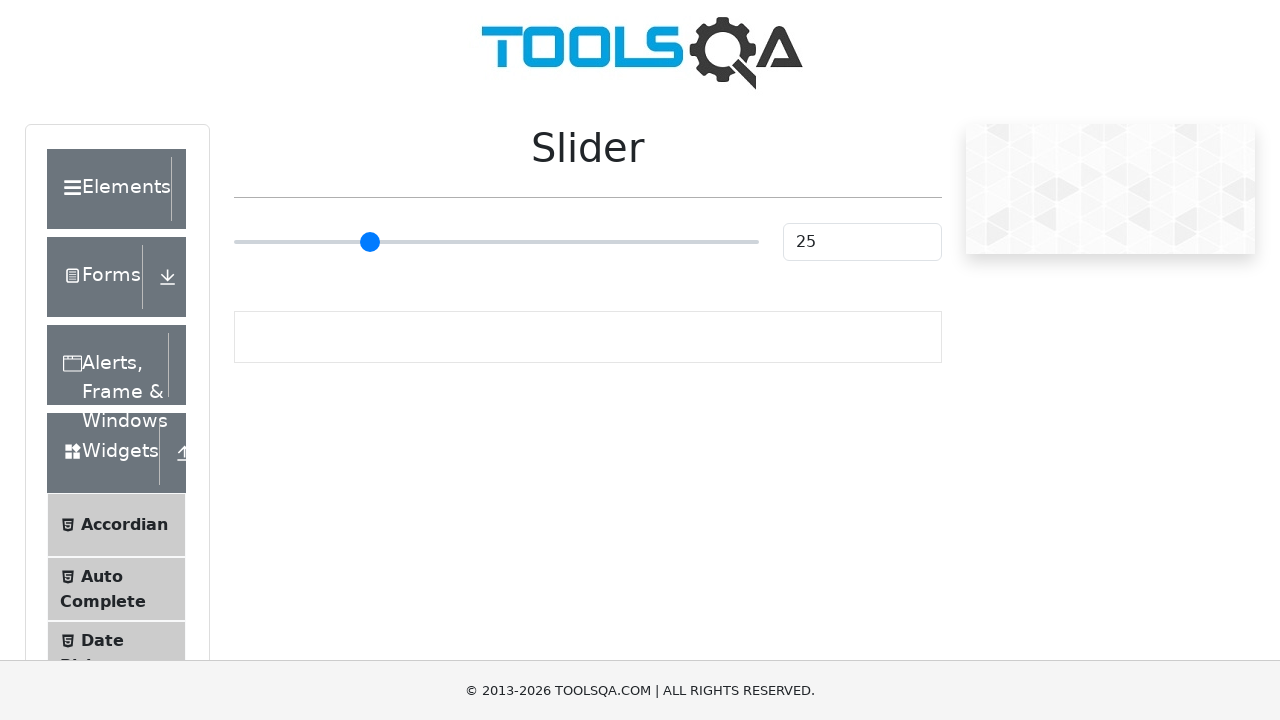

Moved mouse to slider handle center position at (496, 242)
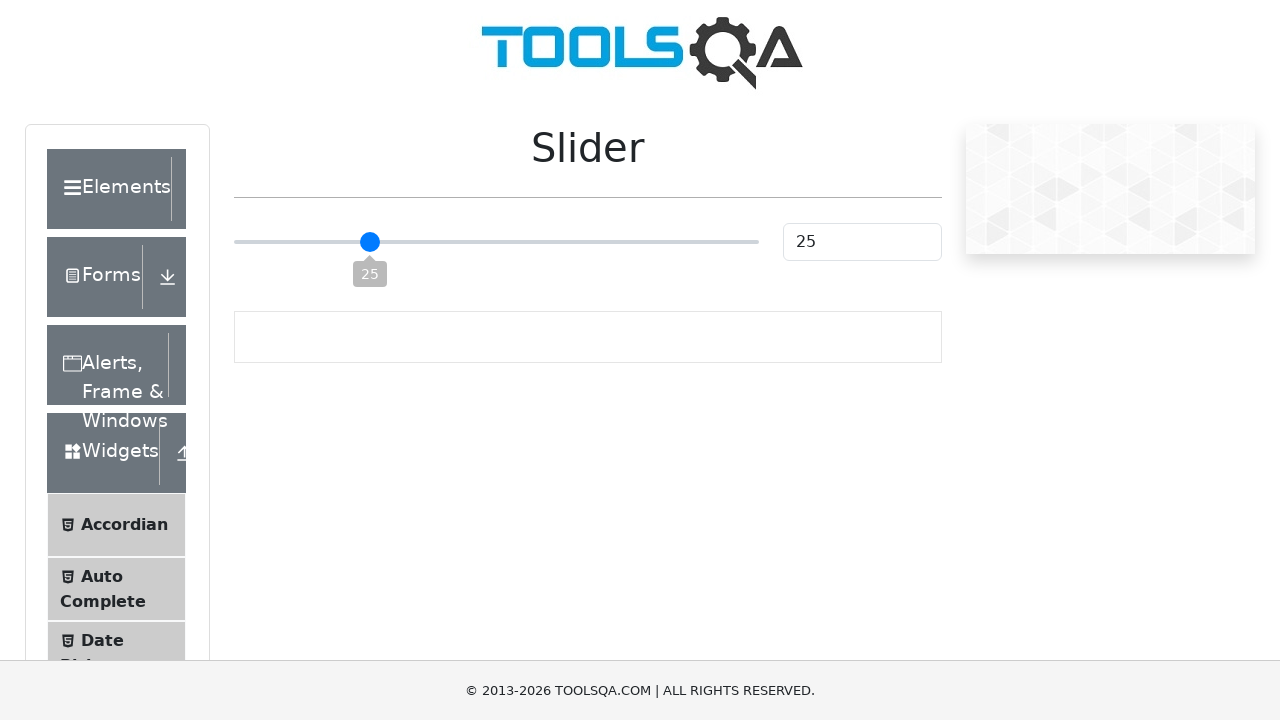

Pressed down mouse button on slider handle at (496, 242)
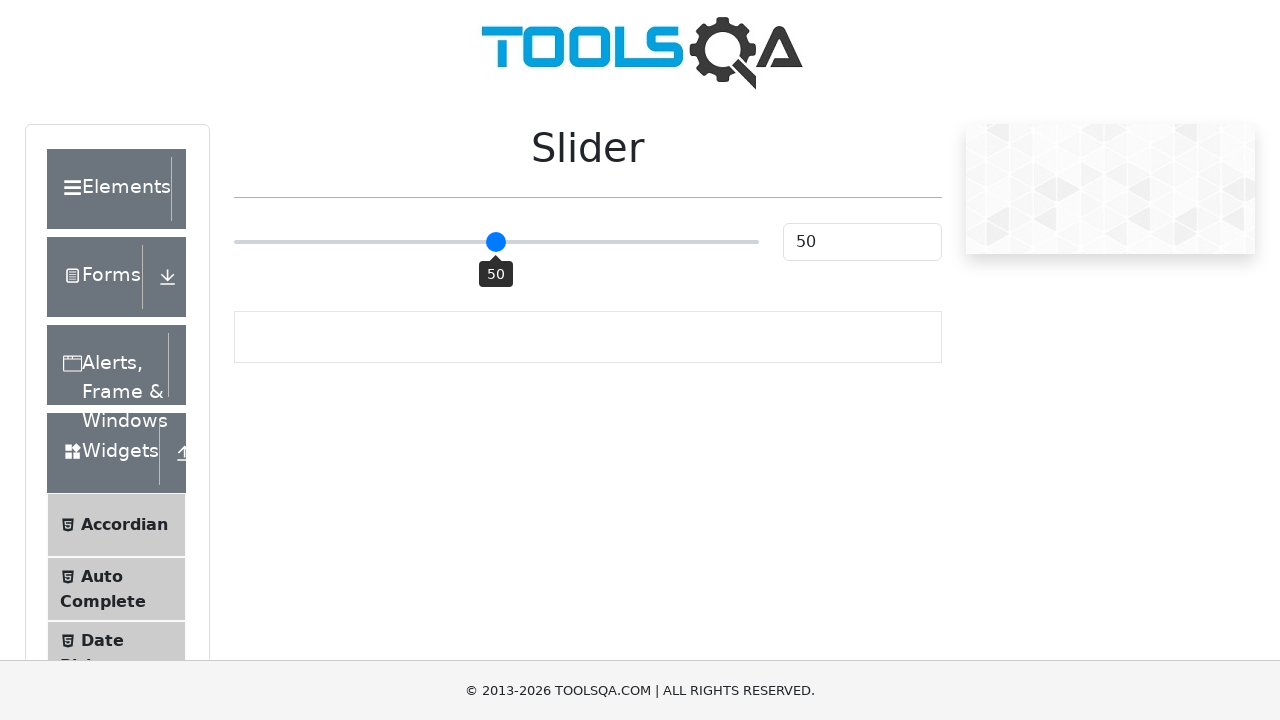

Dragged slider handle to target position (x=627.4453125) at (627, 242)
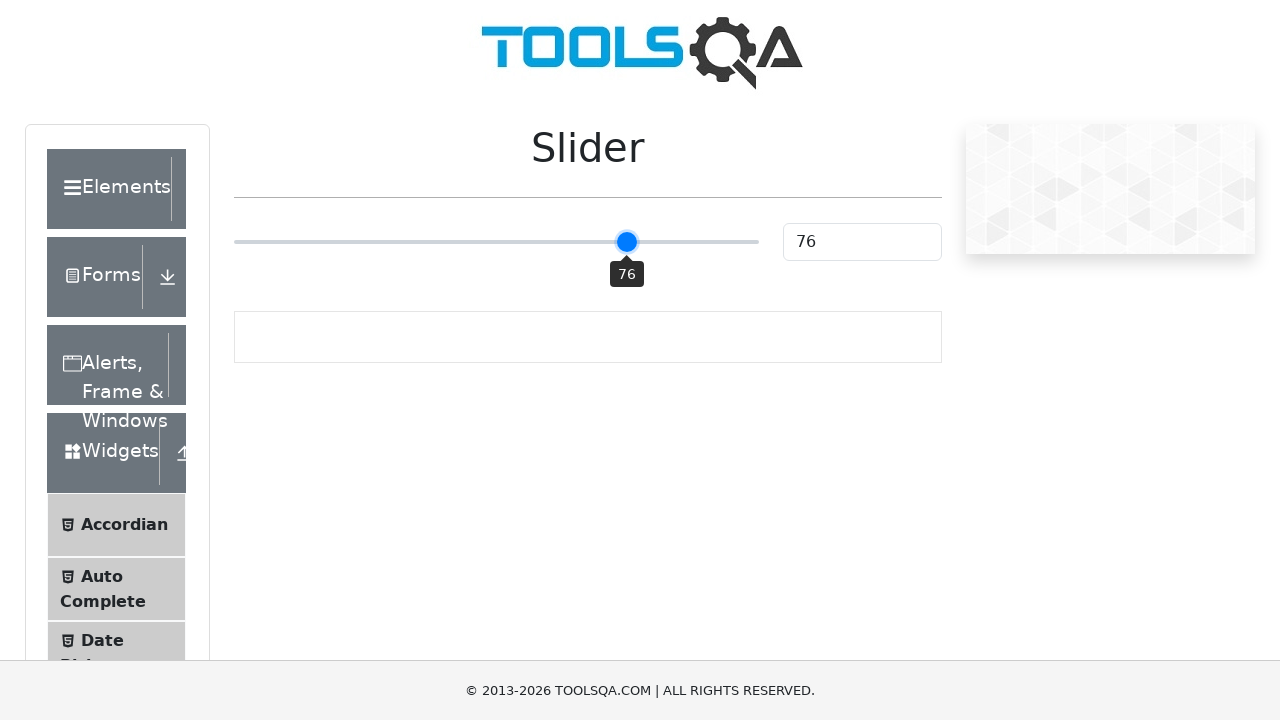

Released mouse button to complete drag operation at (627, 242)
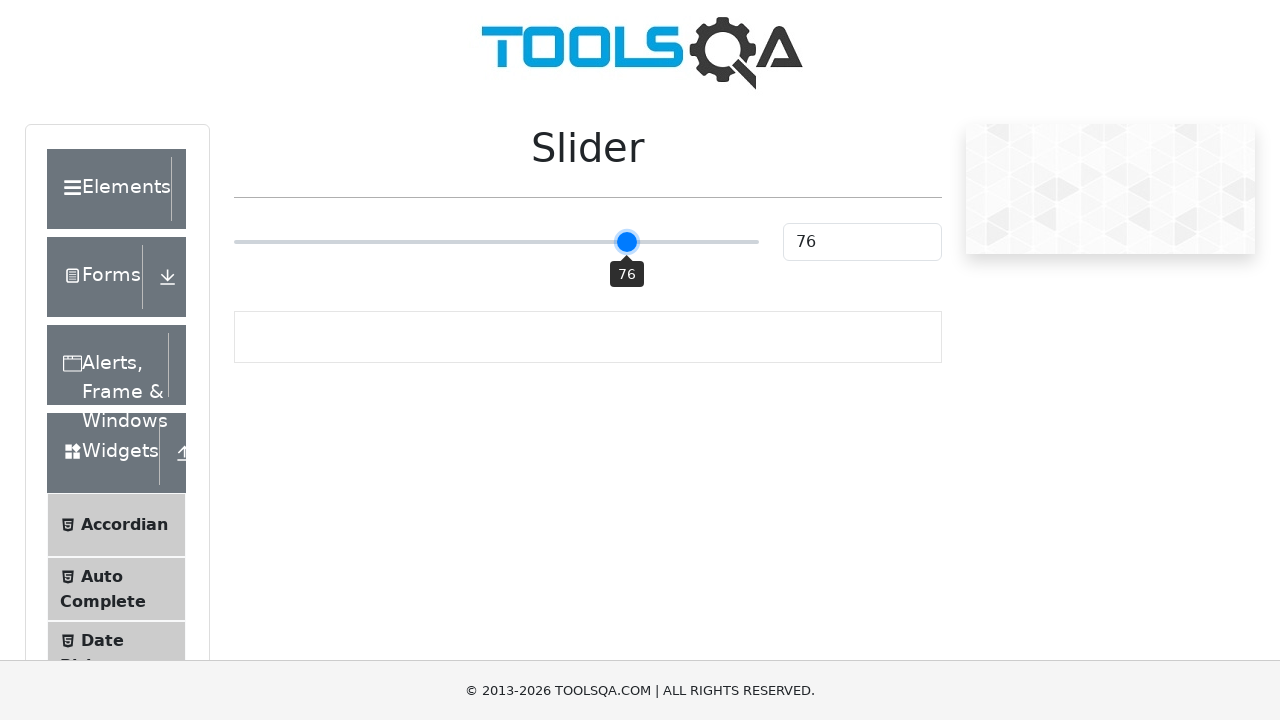

Verified slider value input field is present
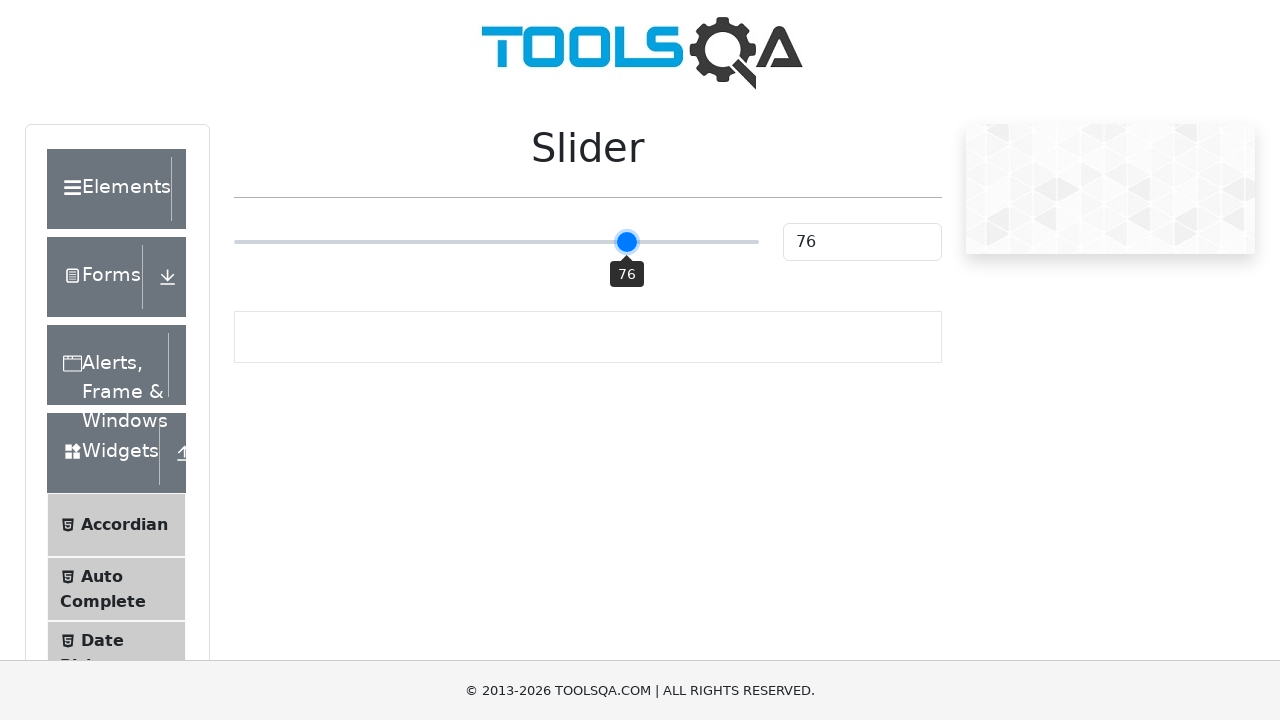

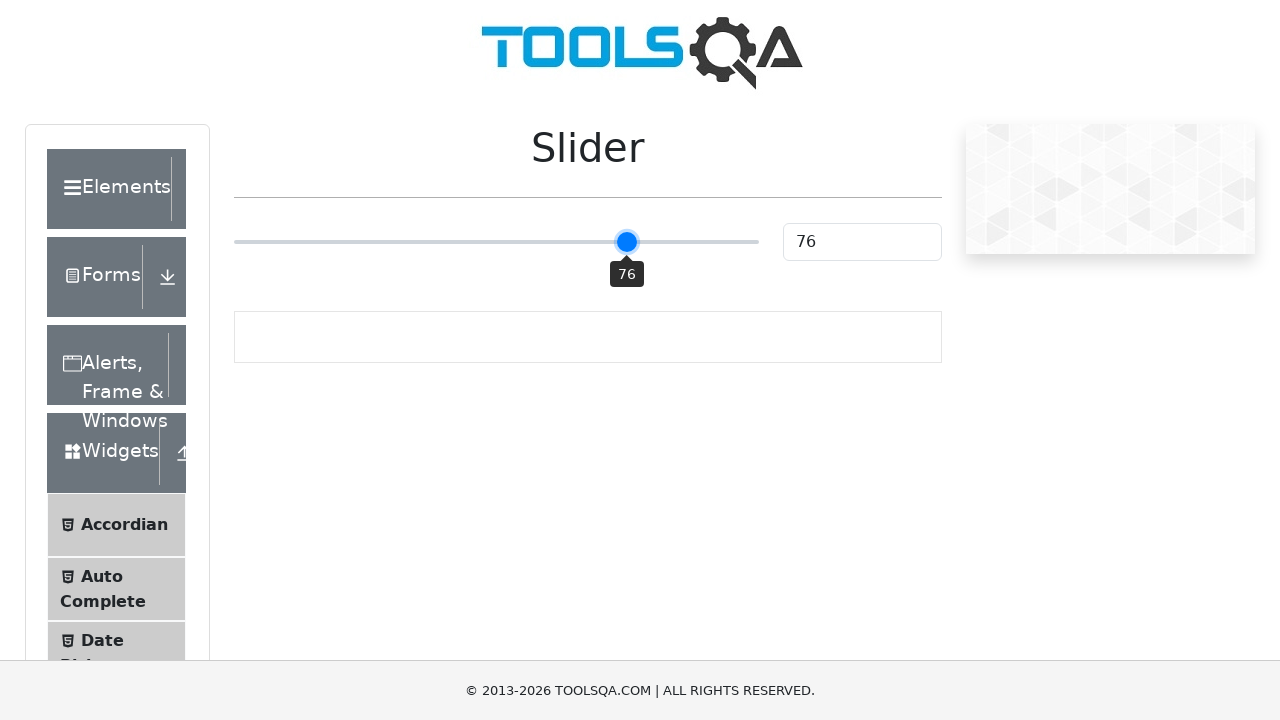